Demonstrates filling a textarea with text and scrolling from a viewport offset

Starting URL: https://crossbrowsertesting.github.io/selenium_example_page.html

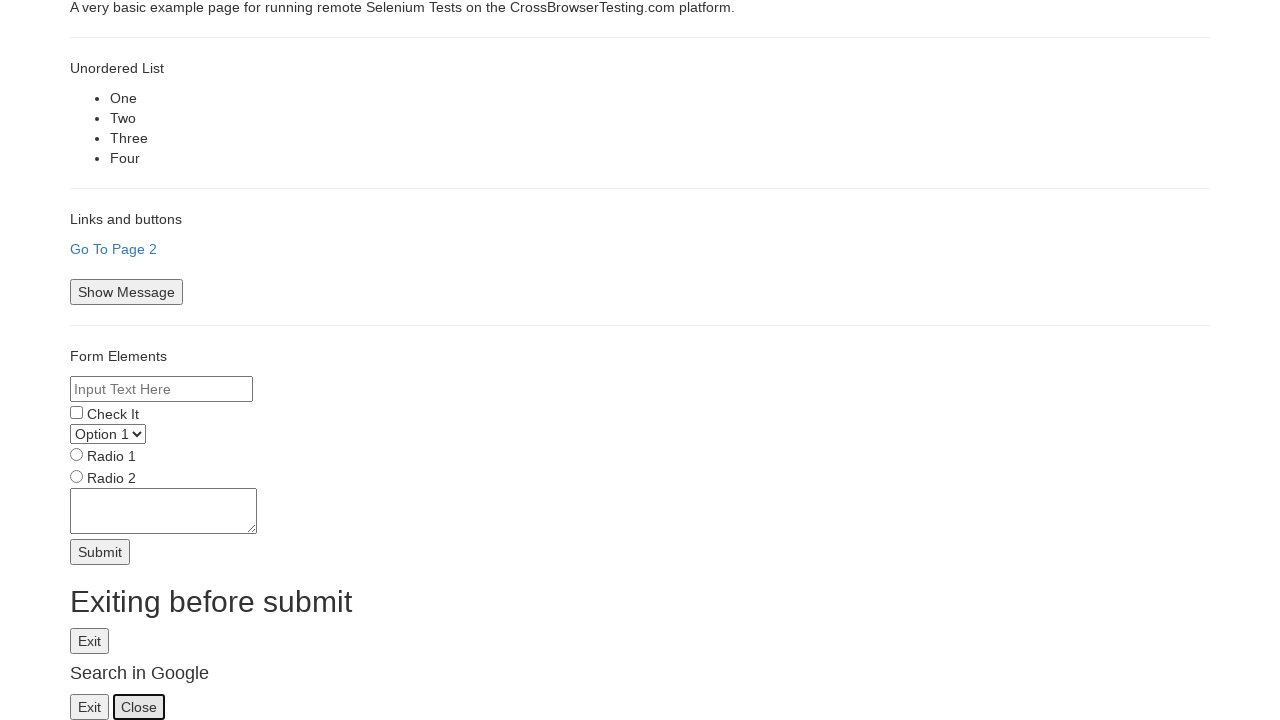

Filled textarea with long text (a's, b's, c's, d's, e's) on textarea[name='textarea']
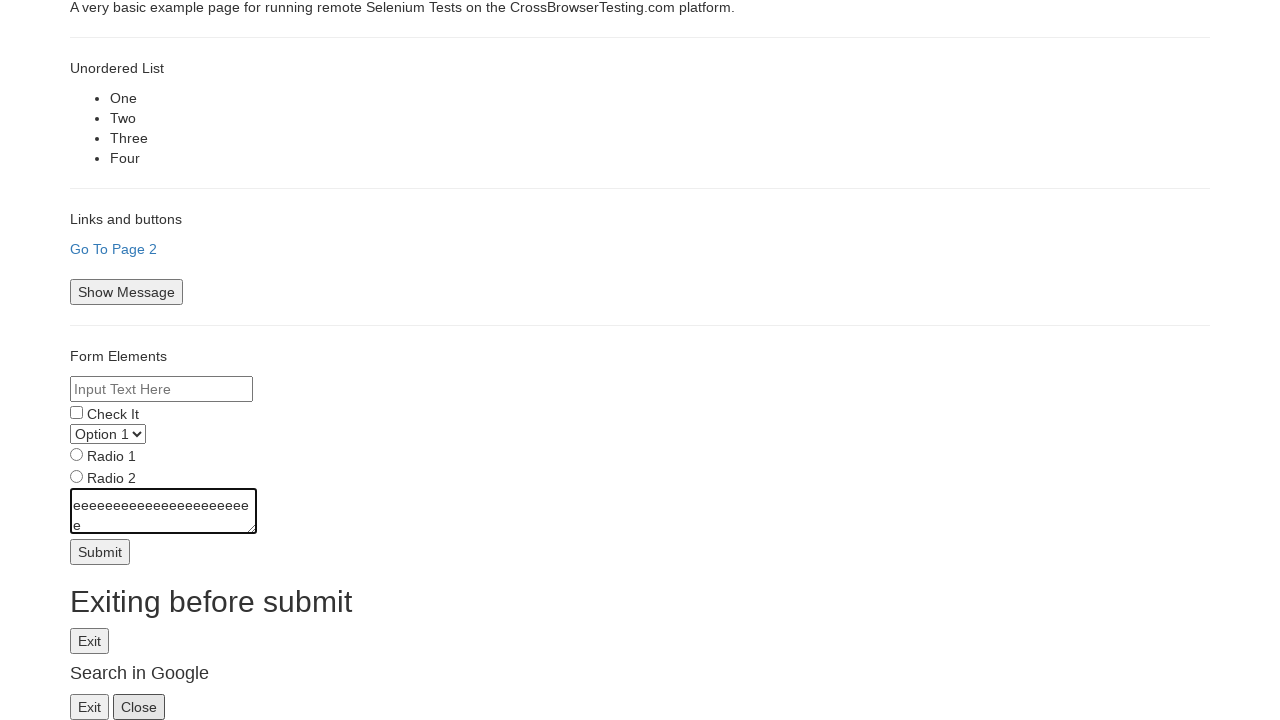

Moved mouse to viewport offset position (20, 200) at (20, 200)
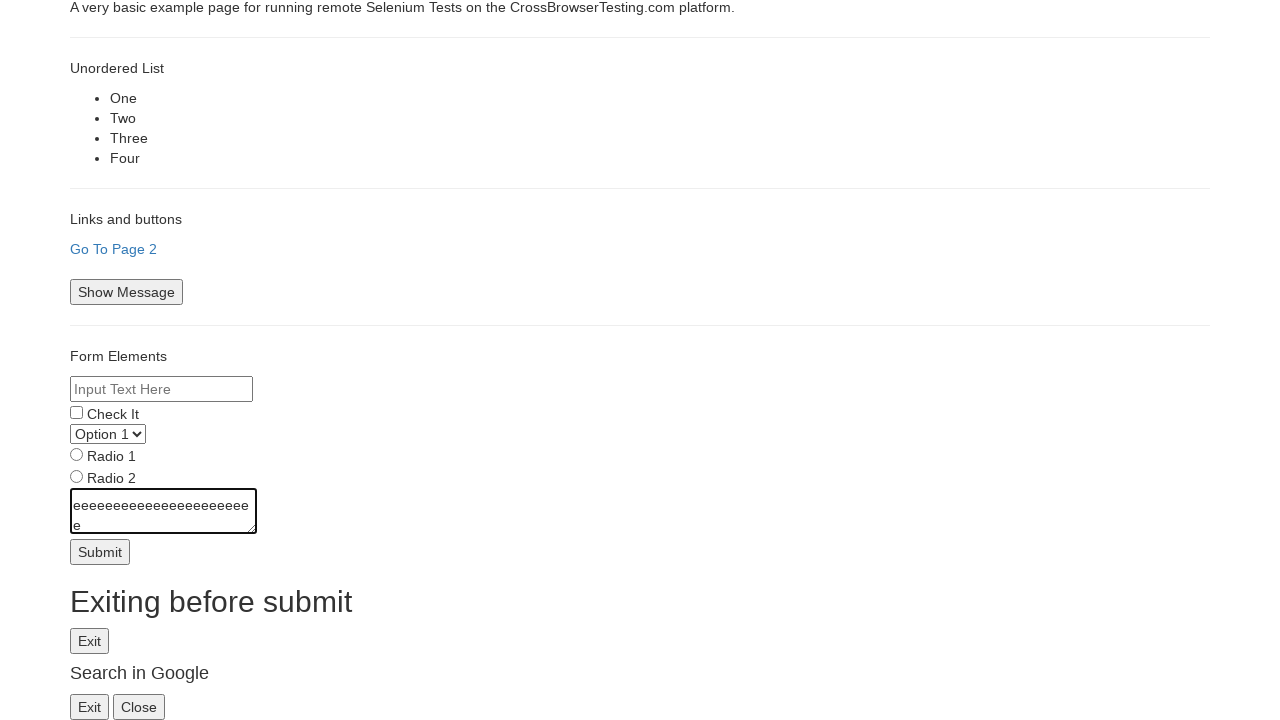

Scrolled textarea upward by 50 pixels
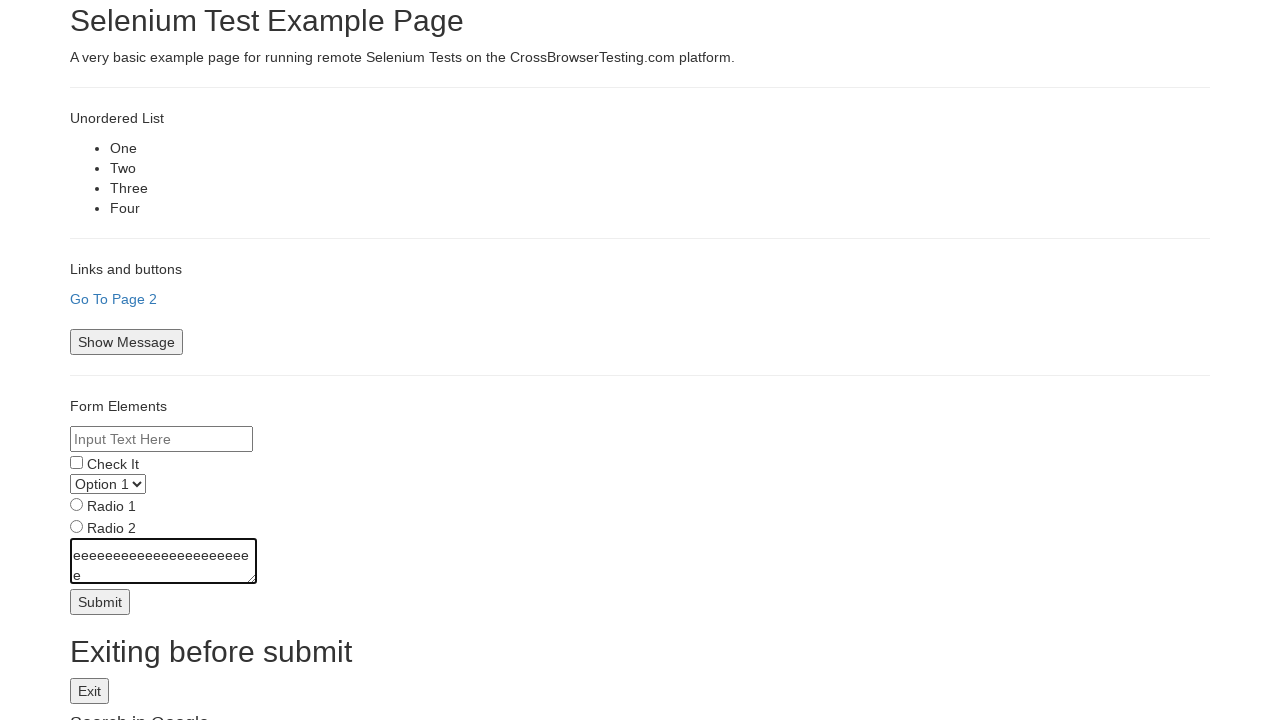

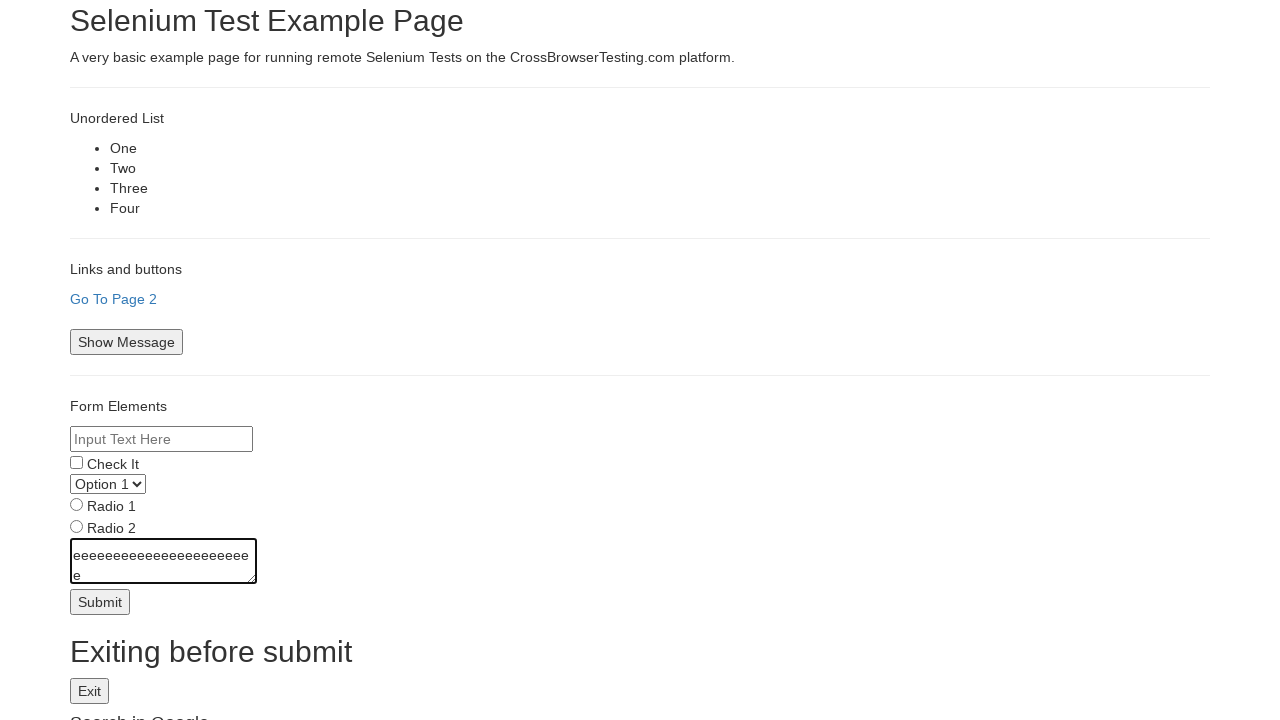